Tests that the WebdriverIO homepage loads correctly by verifying the page title contains "webdriver"

Starting URL: http://webdriver.io/

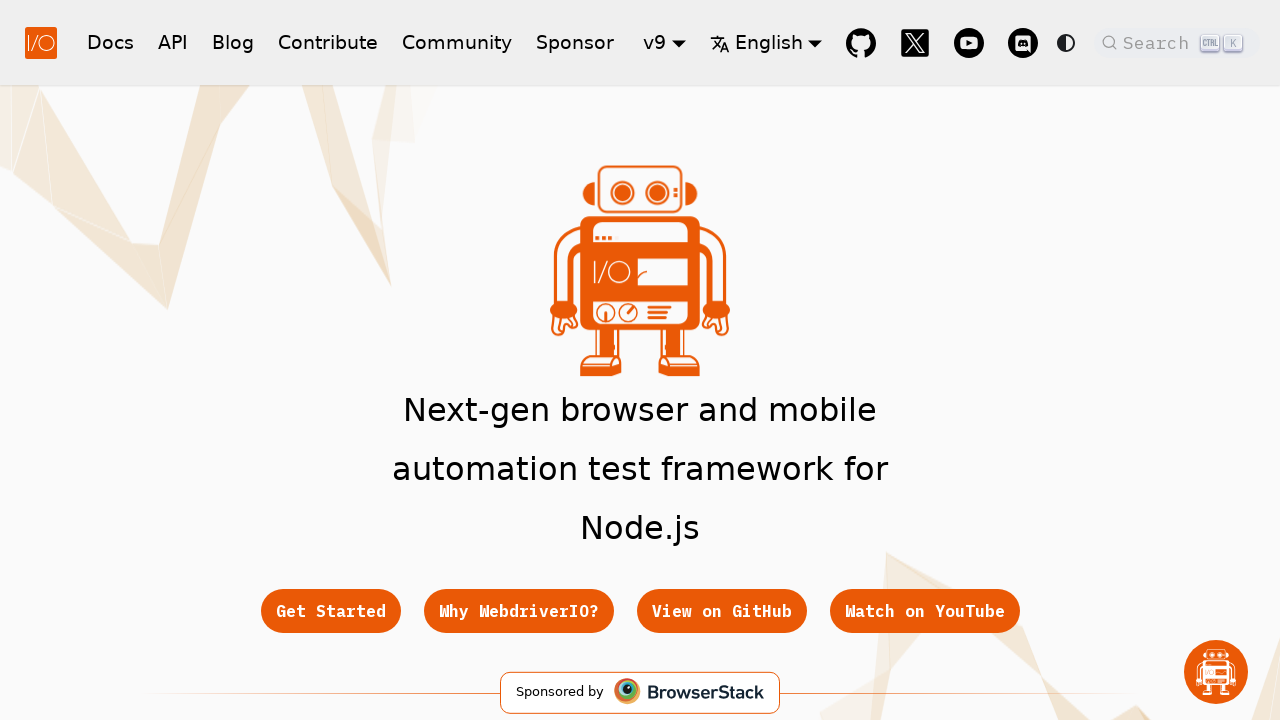

Waited for page to load - domcontentloaded state reached
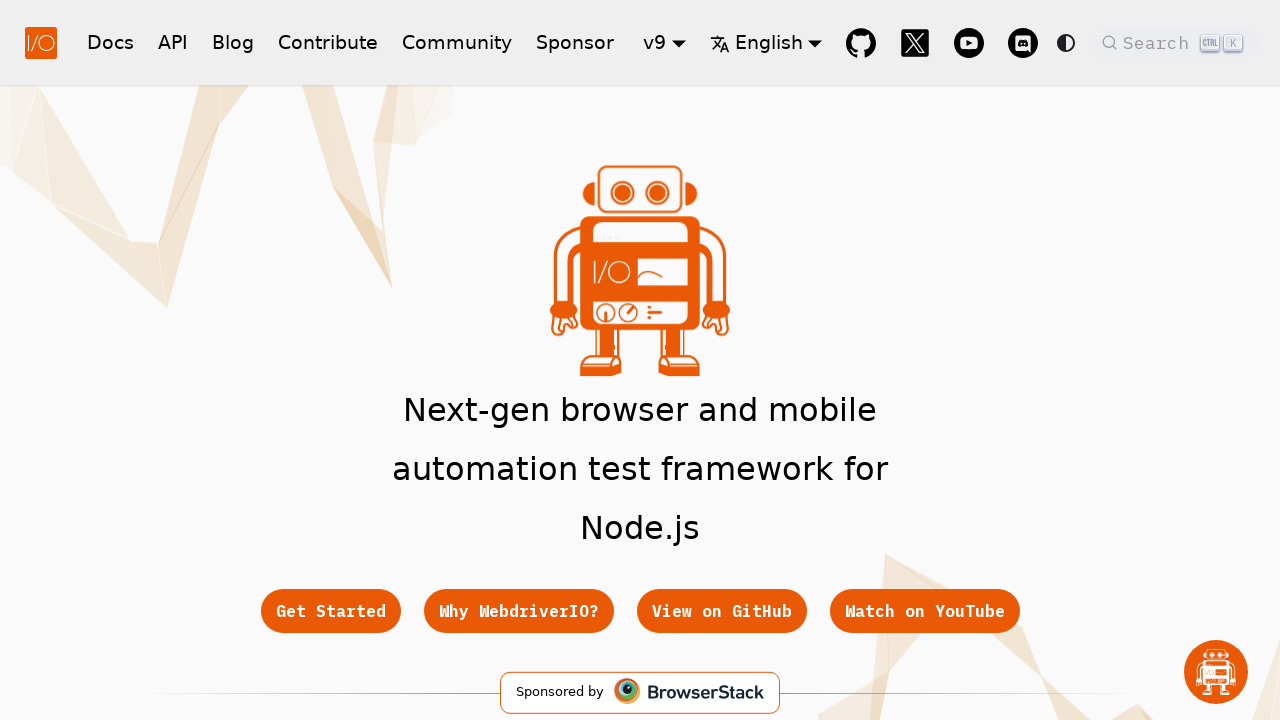

Retrieved page title: WebdriverIO · Next-gen browser and mobile automation test framework for Node.js | WebdriverIO
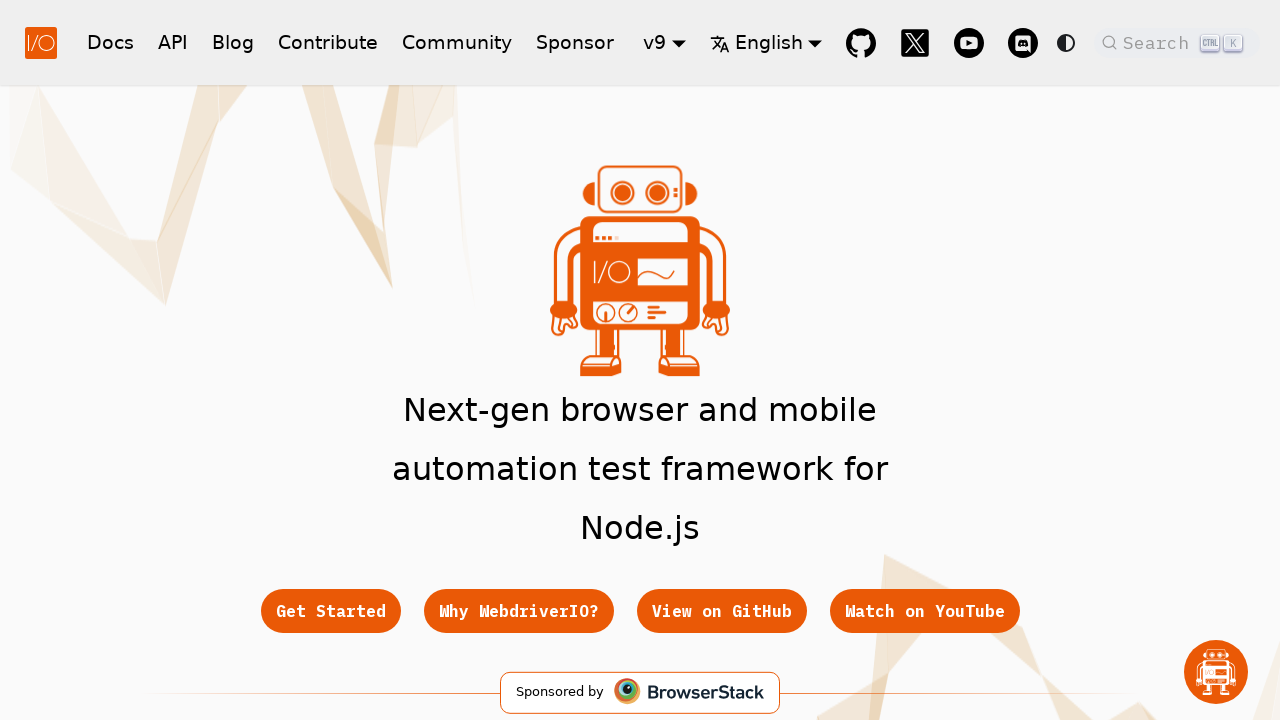

Verified page title contains 'webdriver'
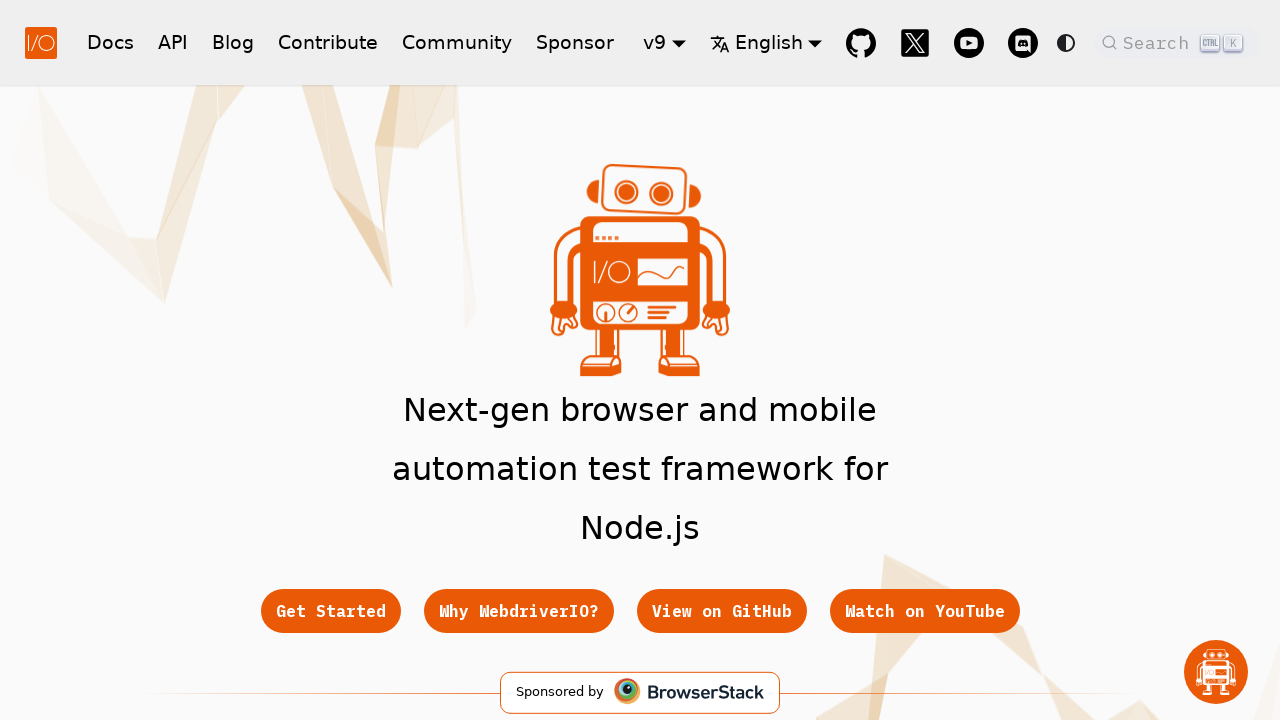

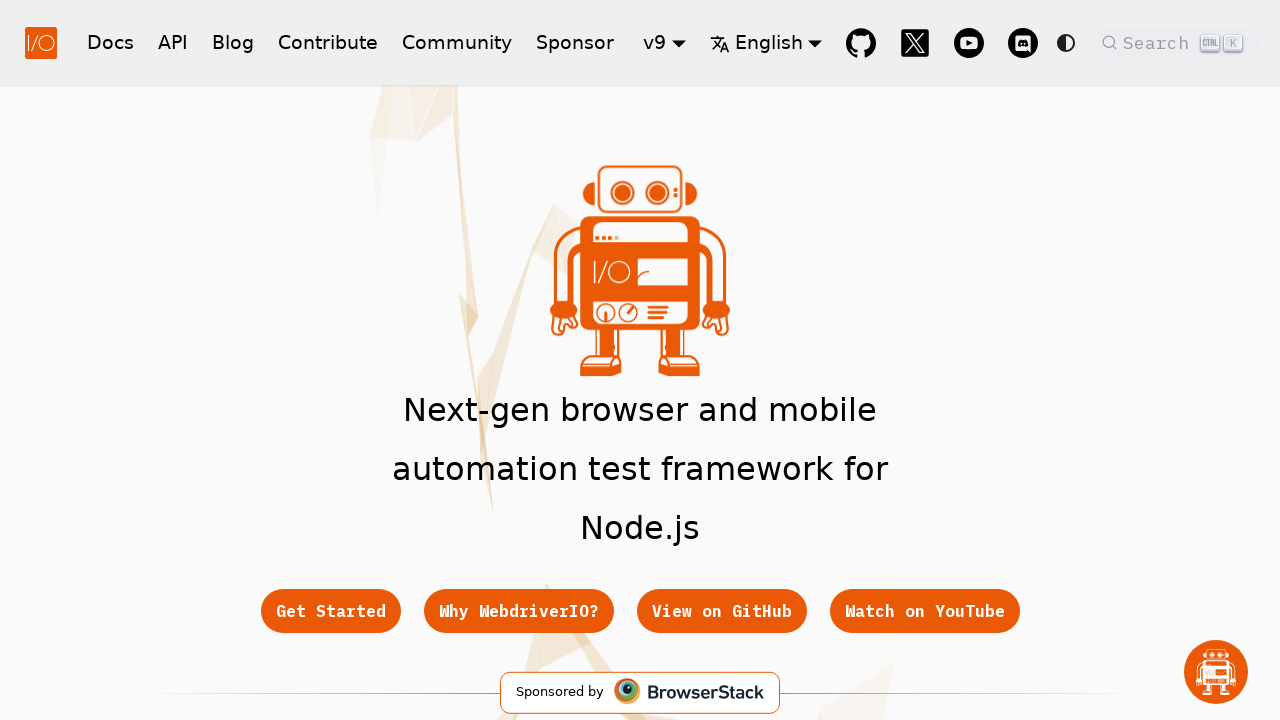